Navigates to EventMag Istanbul events category page and scrolls through the page to load all event listings, verifying that event titles are visible.

Starting URL: https://eventmag.co/kategori/istanbul/

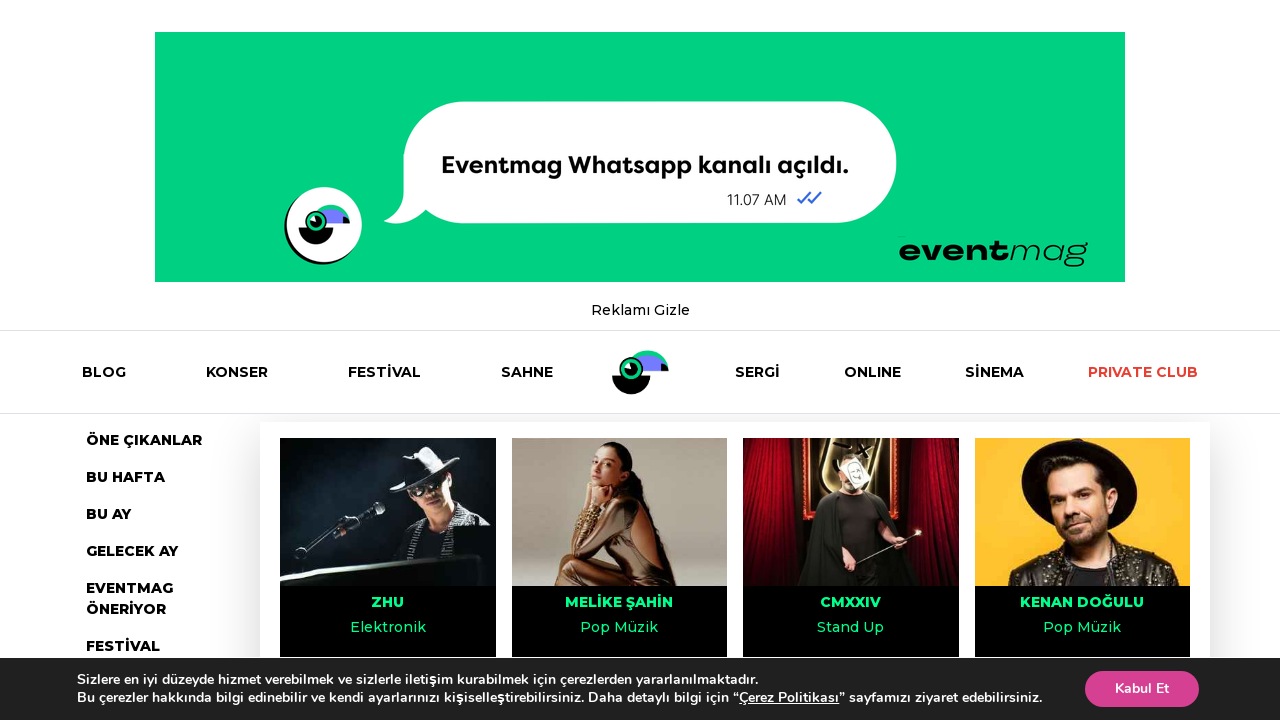

Waited for first event title to be visible
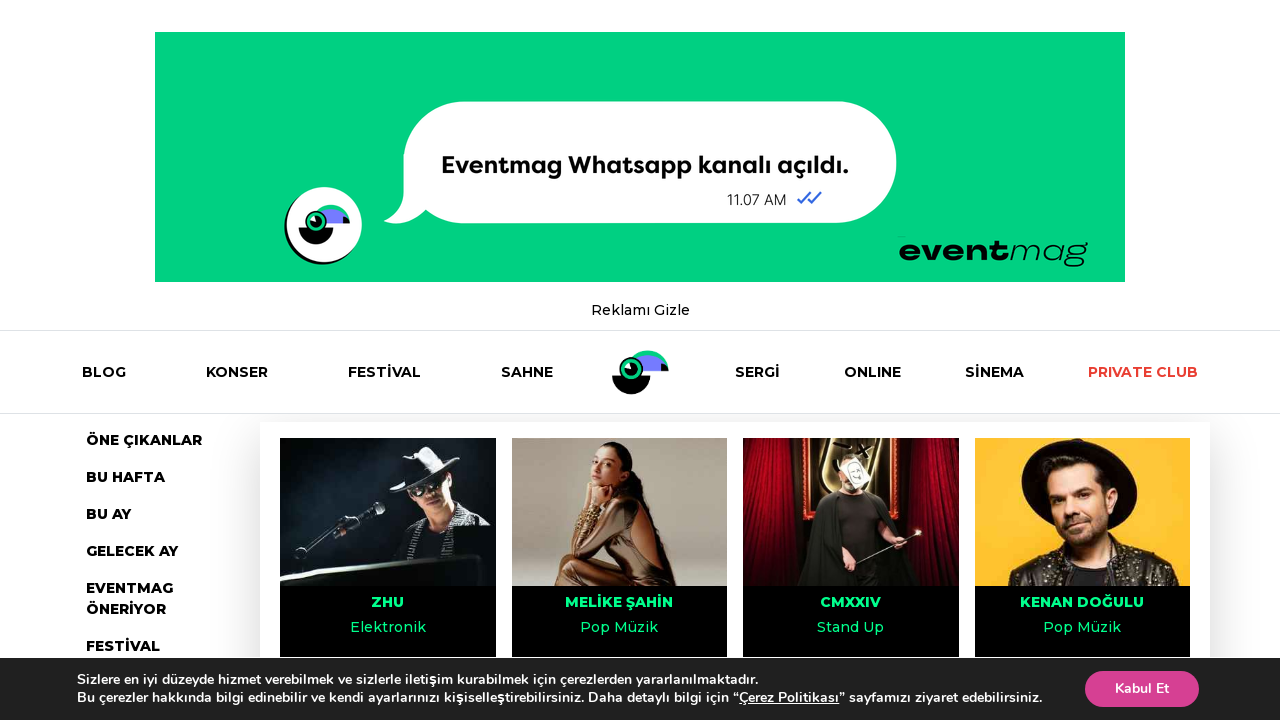

Scrolled to bottom of page (scroll 1)
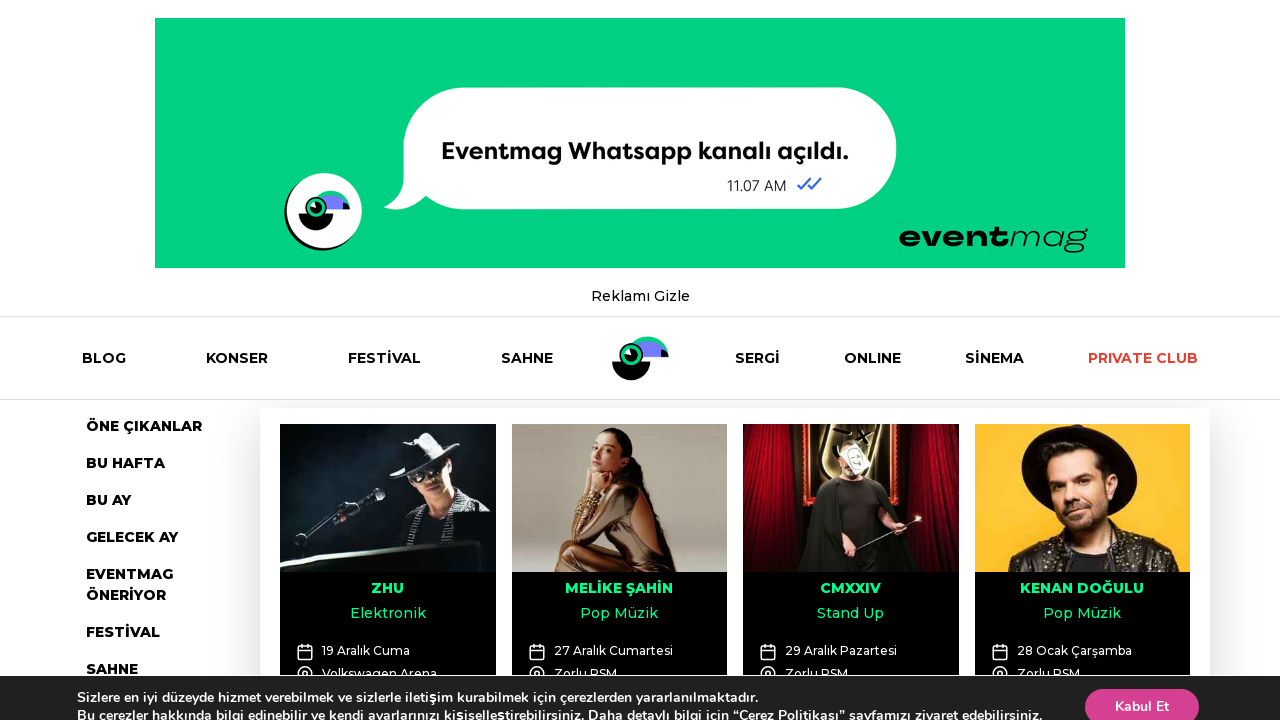

Waited 2 seconds for events to load
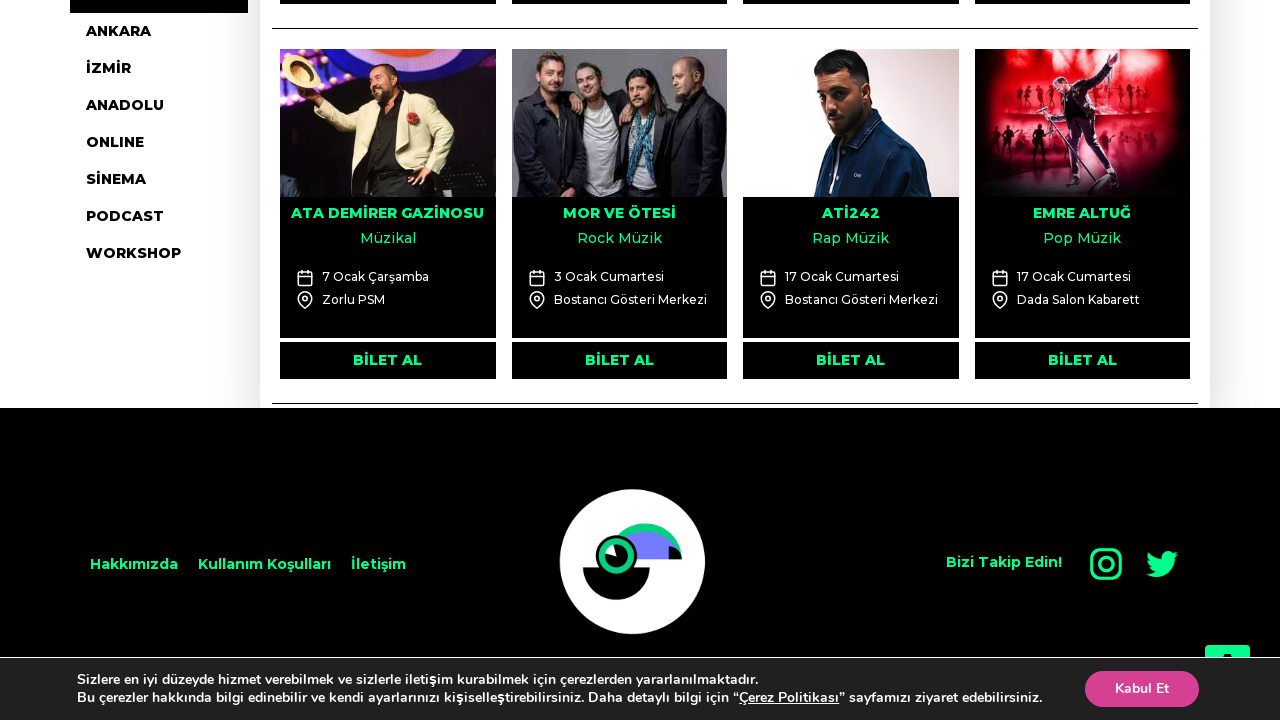

Scrolled to bottom of page (scroll 2)
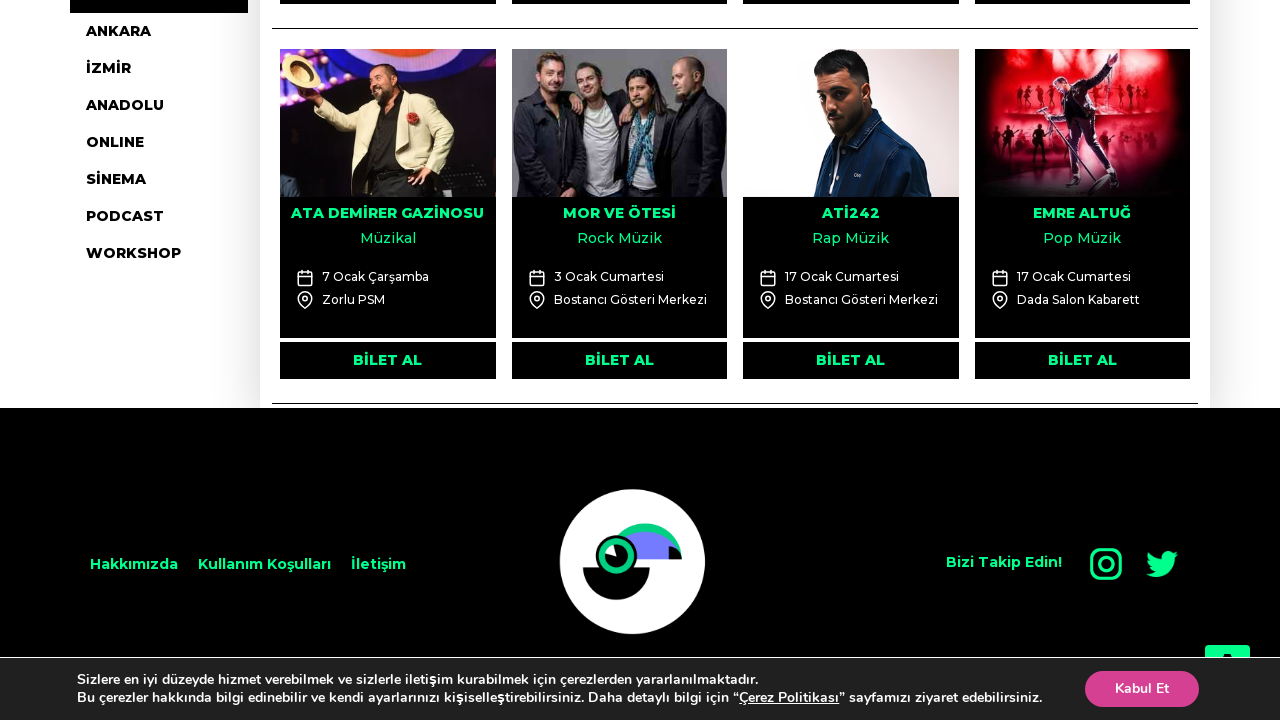

Waited 2 seconds for events to load
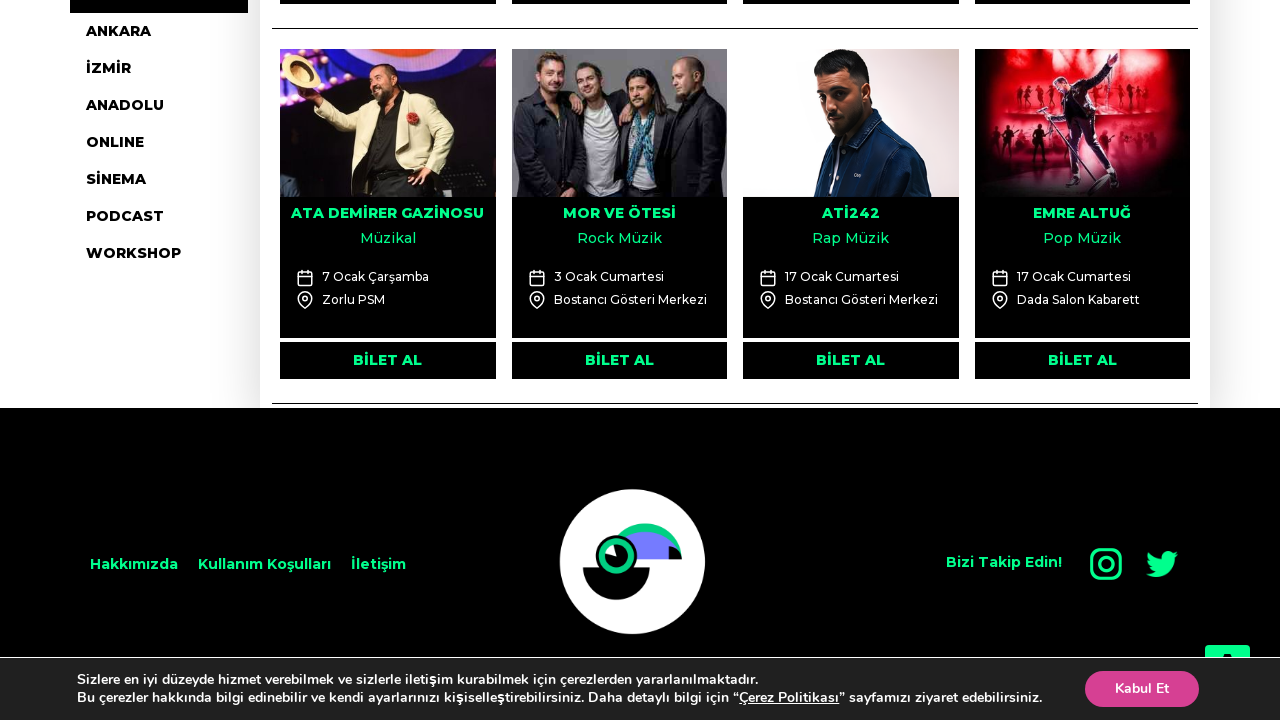

Scrolled to bottom of page (scroll 3)
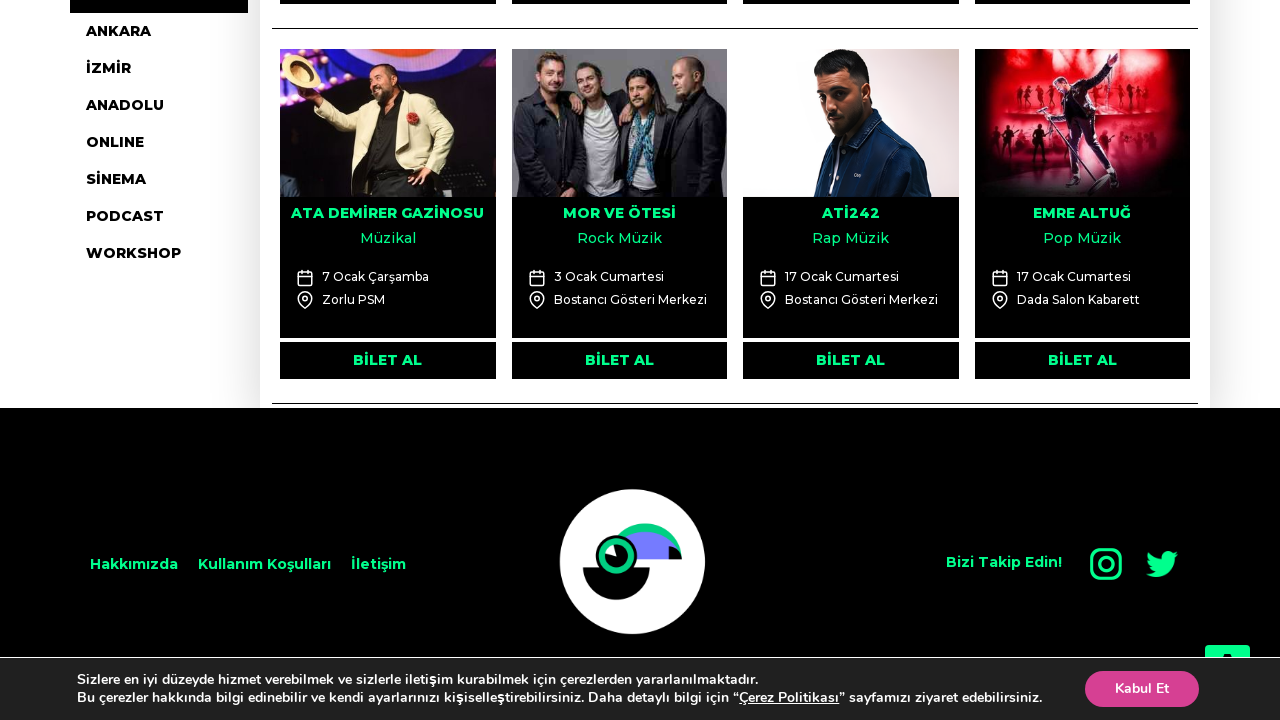

Waited 2 seconds for events to load
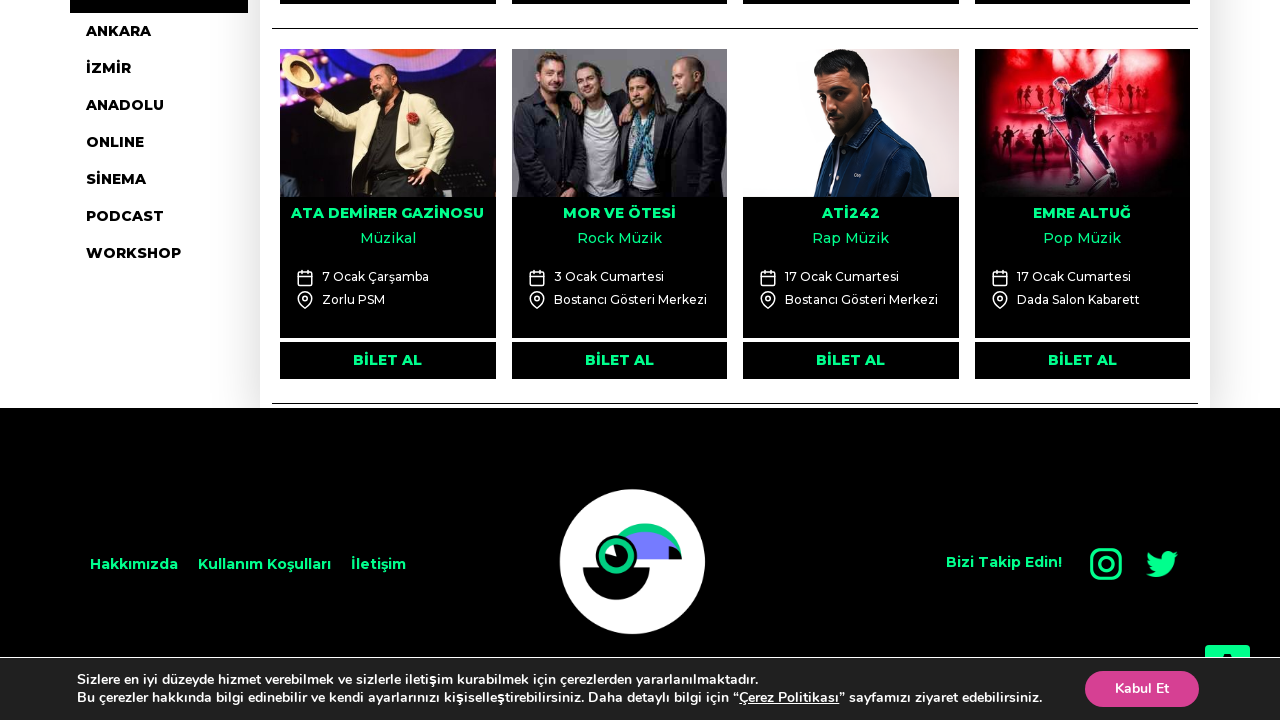

Scrolled to bottom of page (scroll 4)
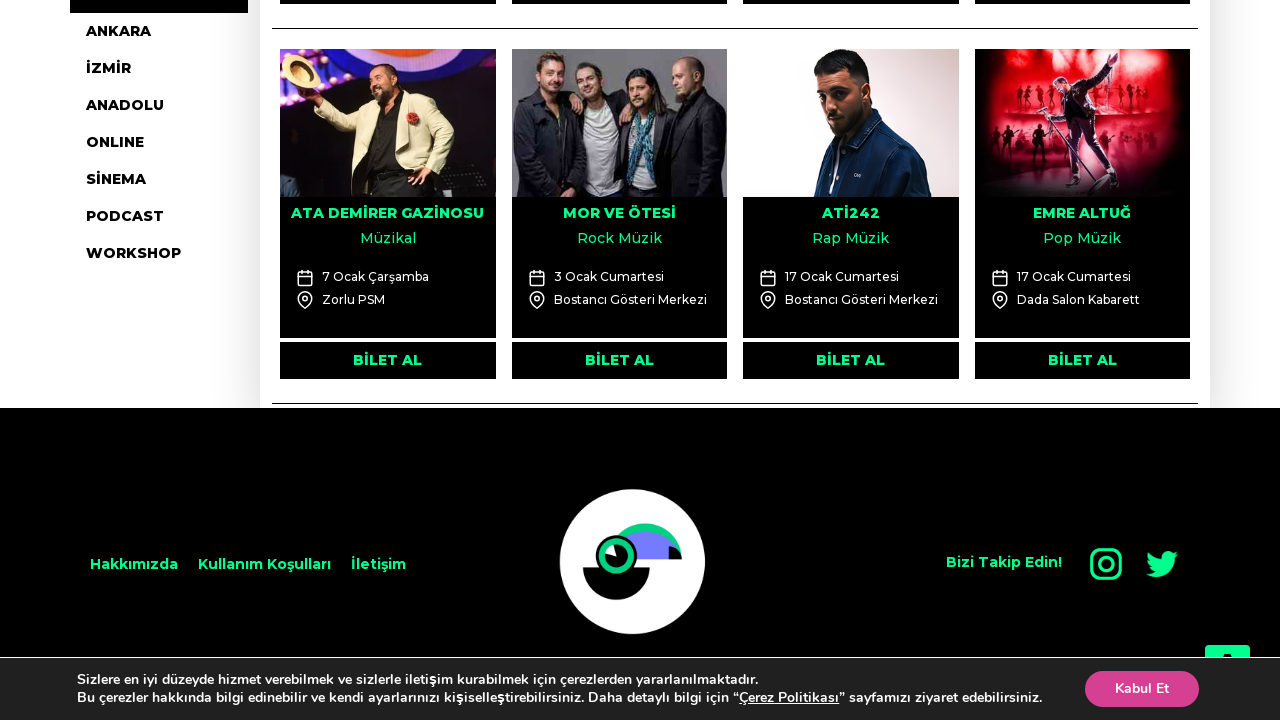

Waited 2 seconds for events to load
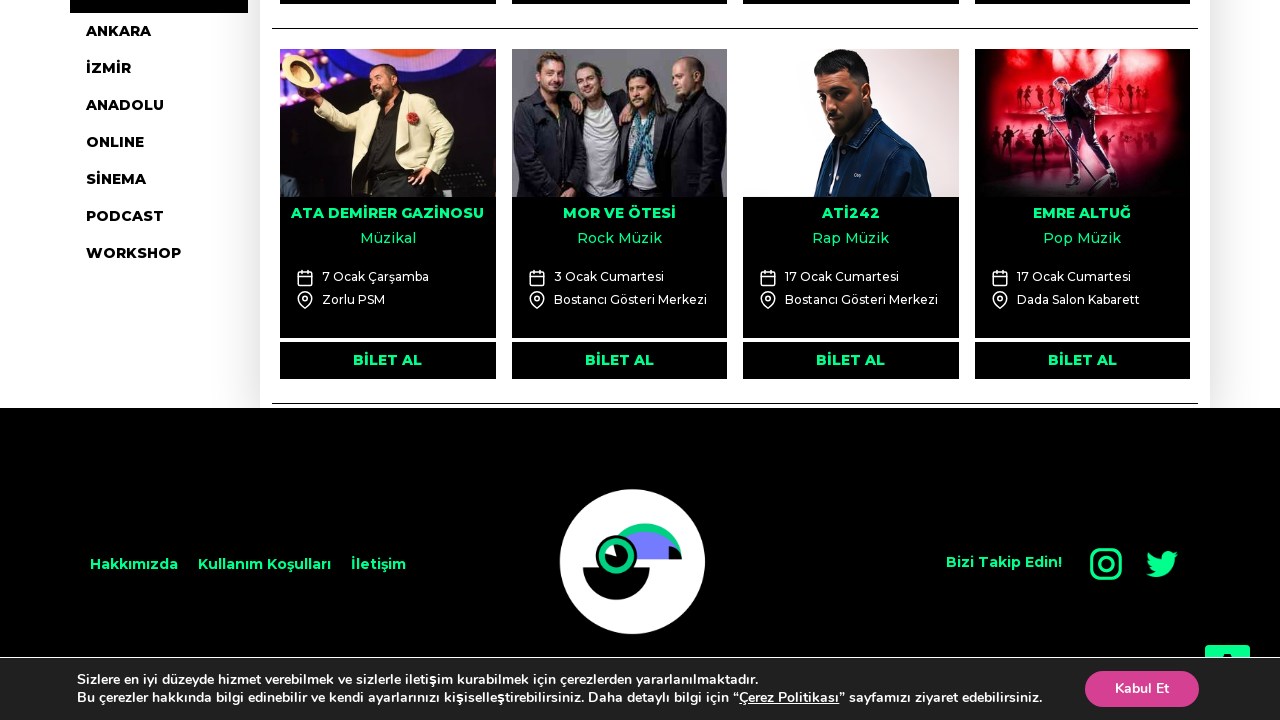

Scrolled to bottom of page (scroll 5)
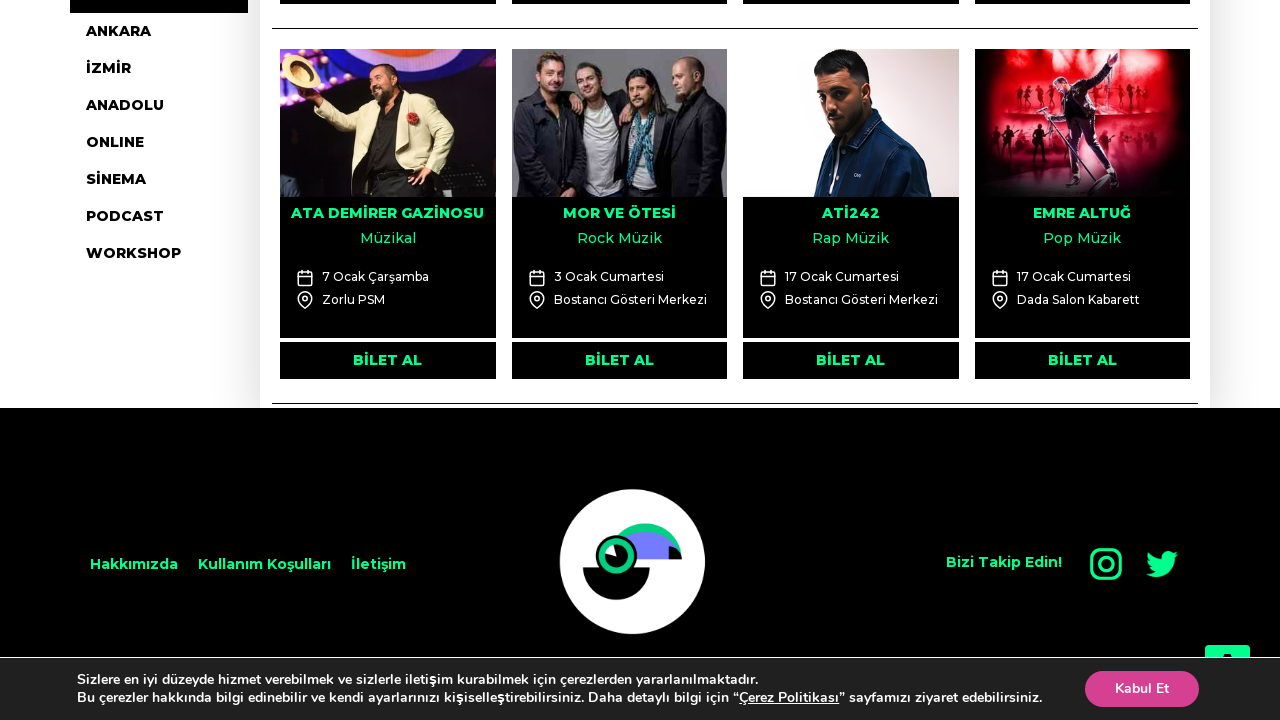

Waited 2 seconds for events to load
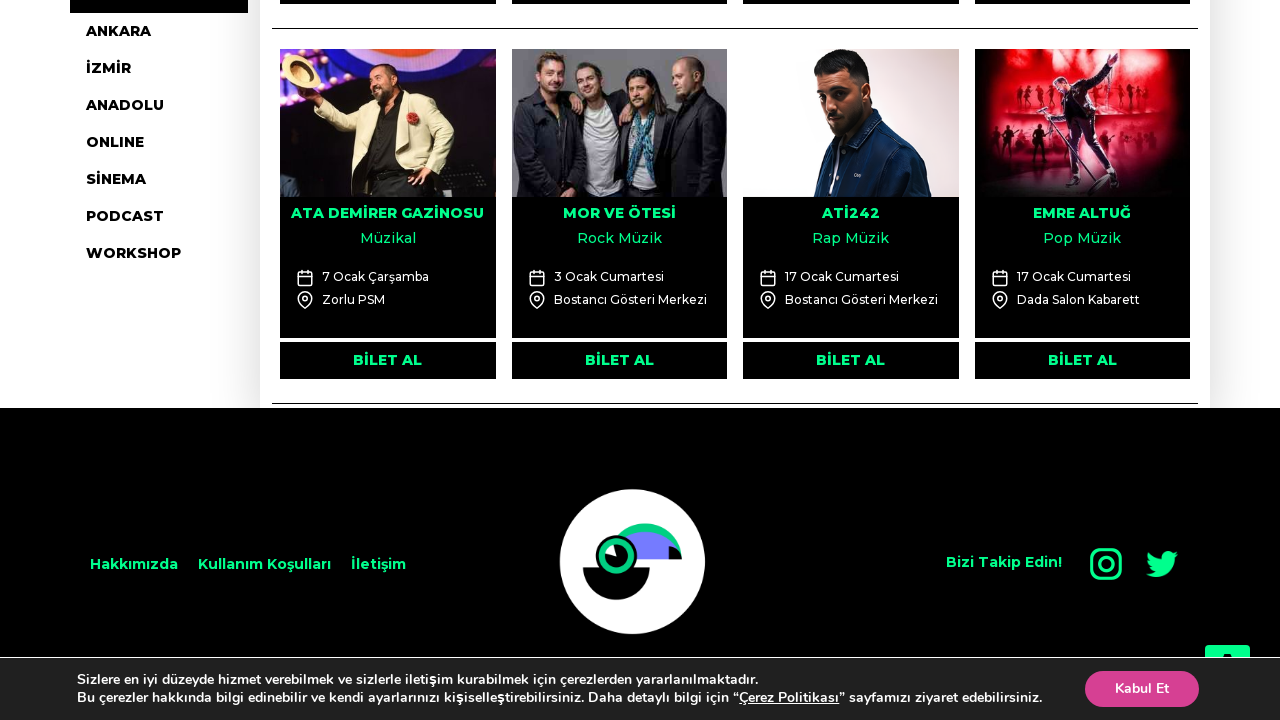

Verified event titles are visible on the page
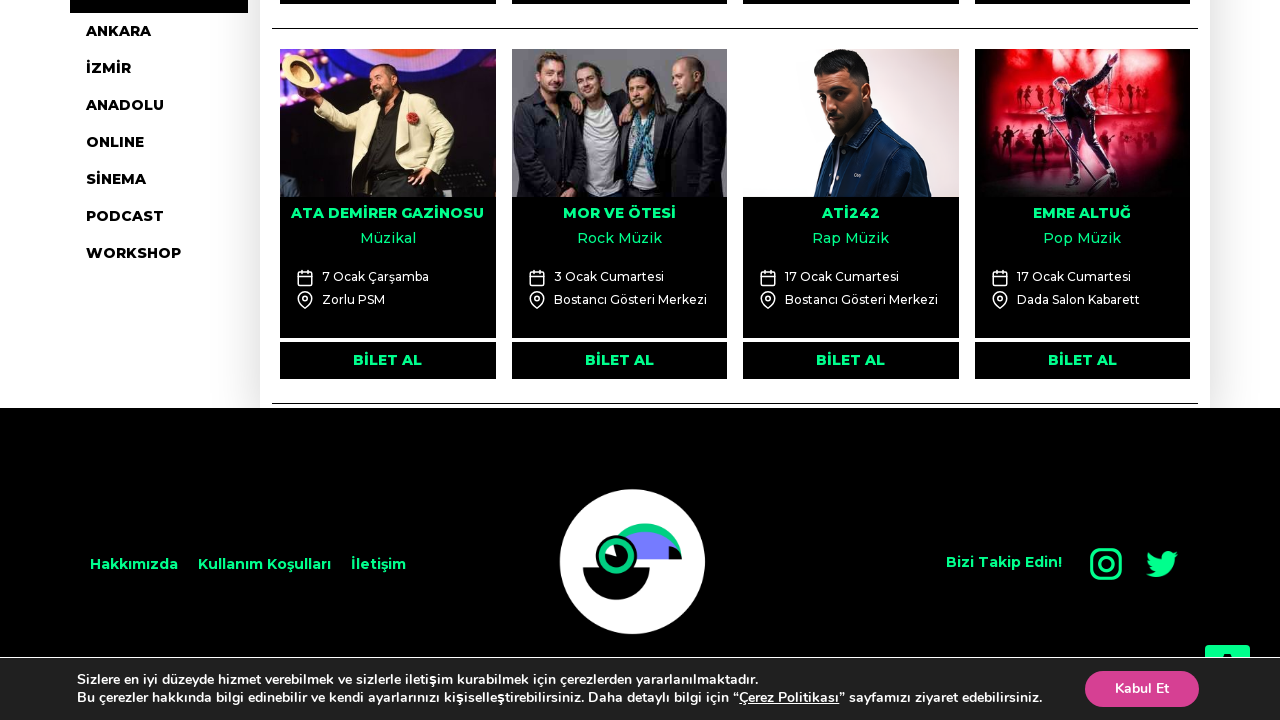

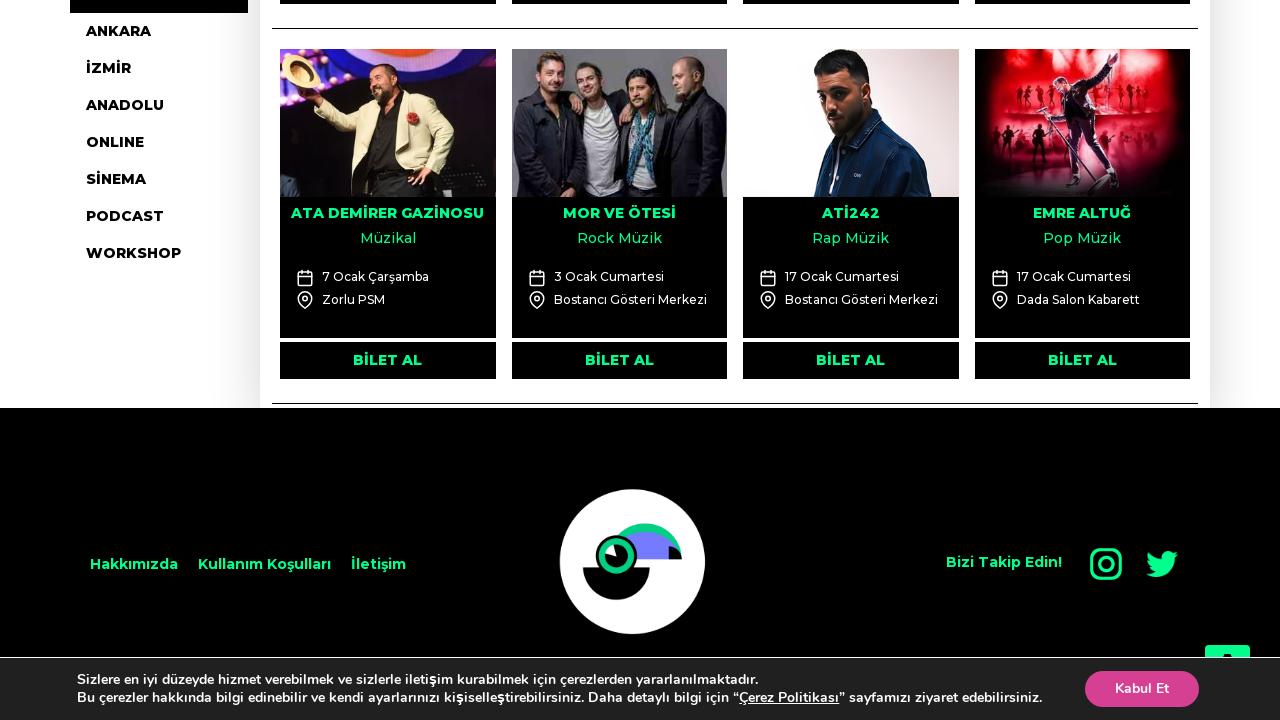